Scrolls down the registration page by a specific number of pixels

Starting URL: https://demo.automationtesting.in/Register.html

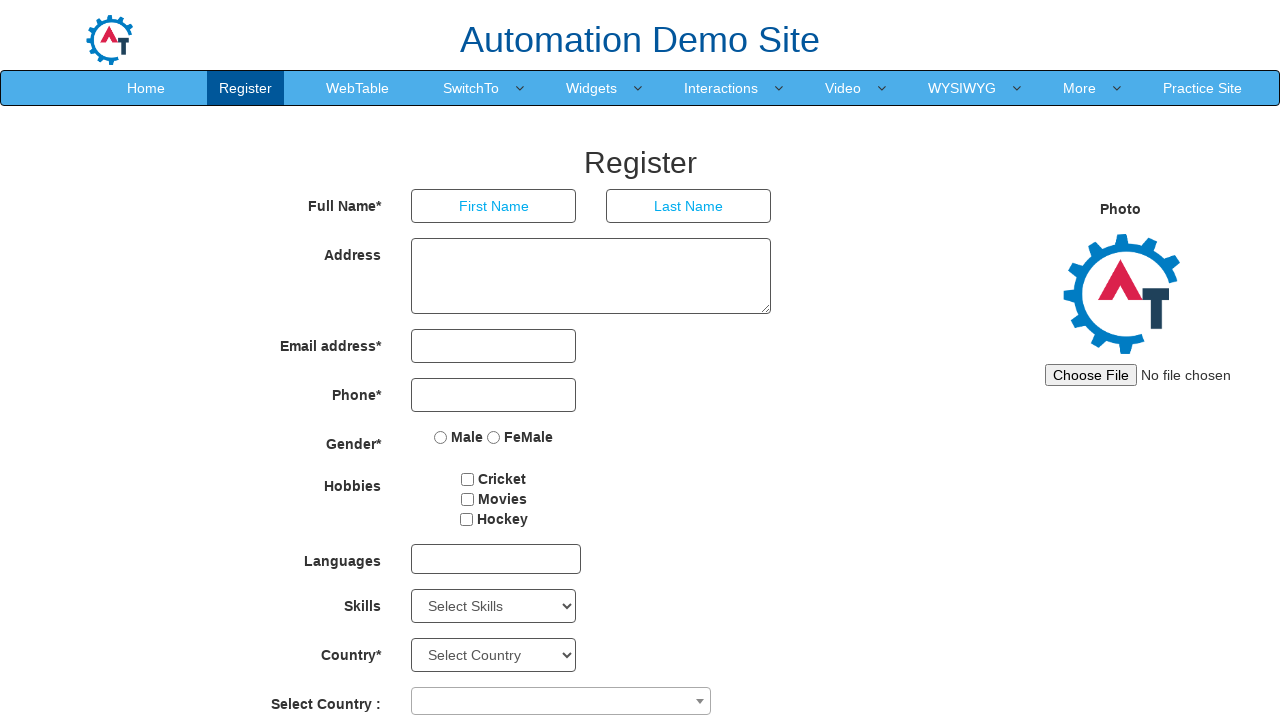

Navigated to registration page
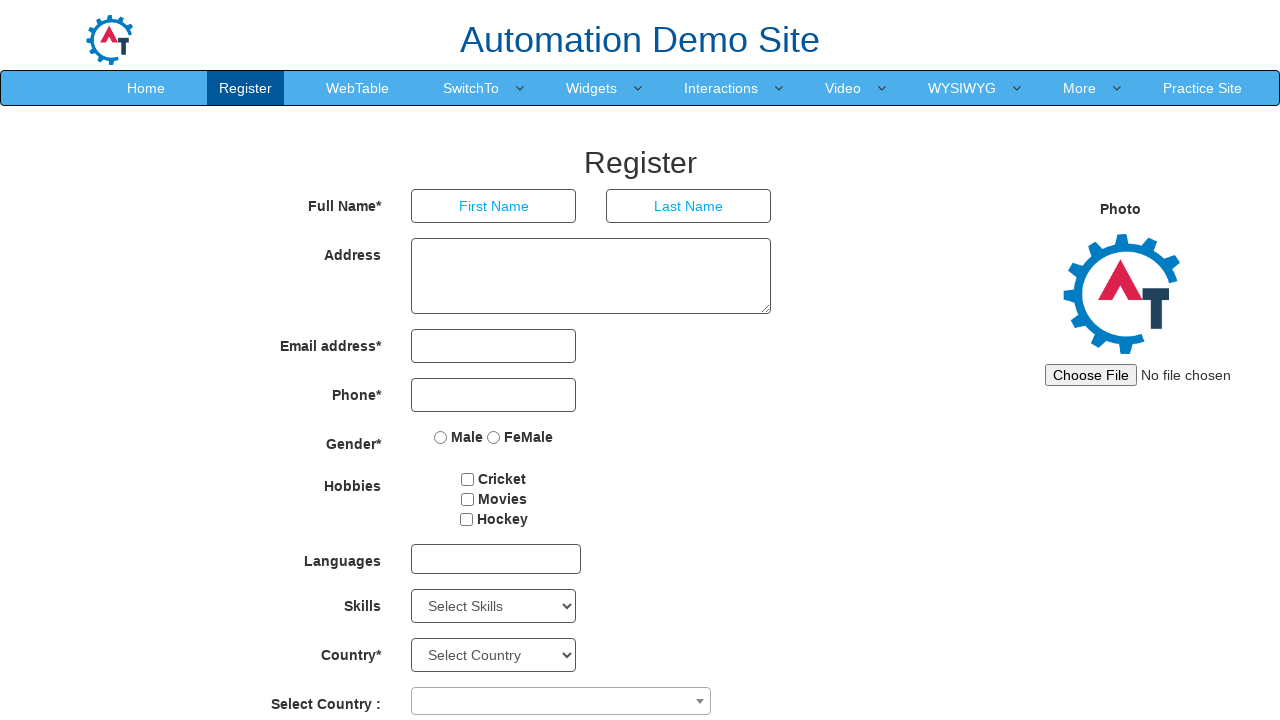

Scrolled down the registration page by 1000 pixels using JavaScript
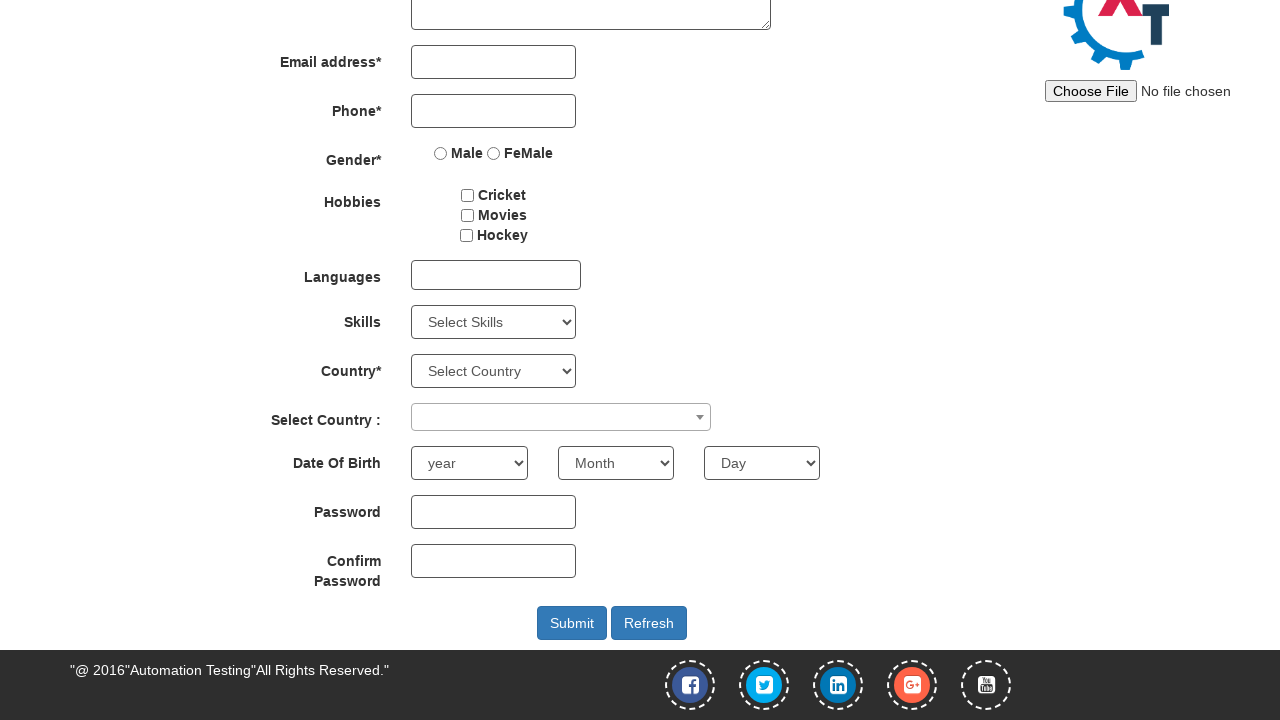

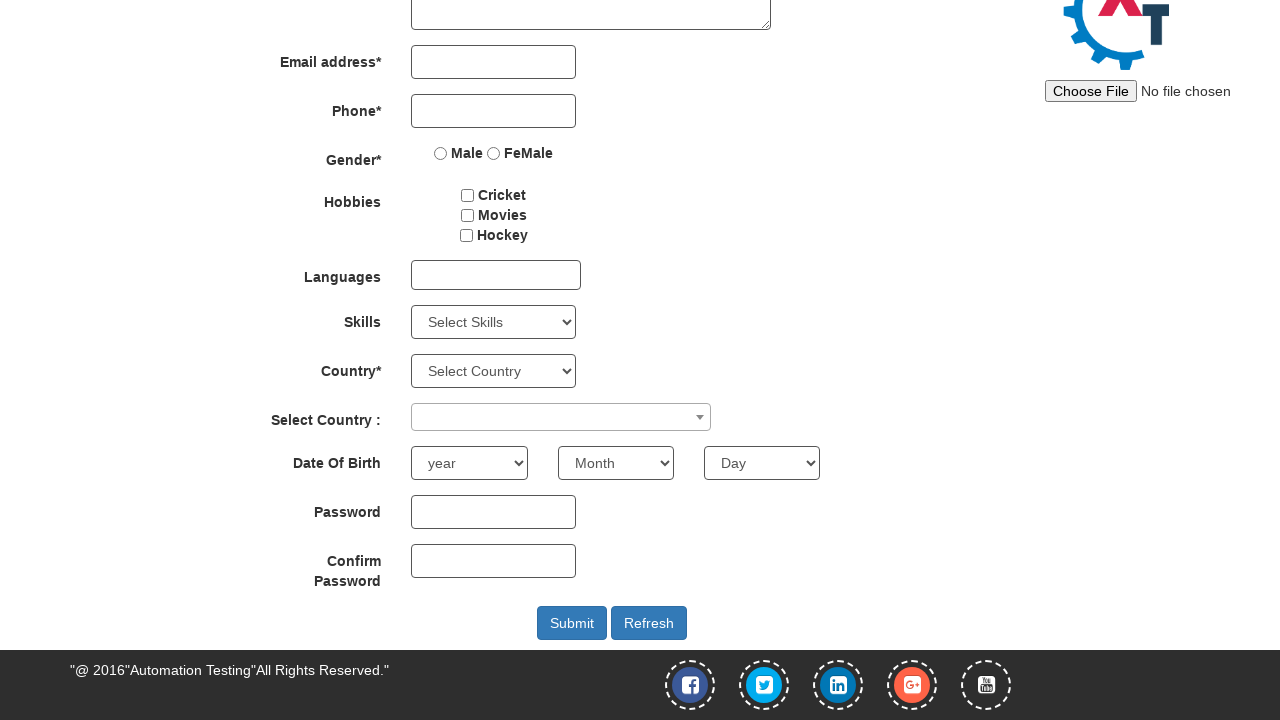